Tests radio button functionality by navigating to a radio button page and selecting the "Impressive" option

Starting URL: https://demo-project.wedevx.co/

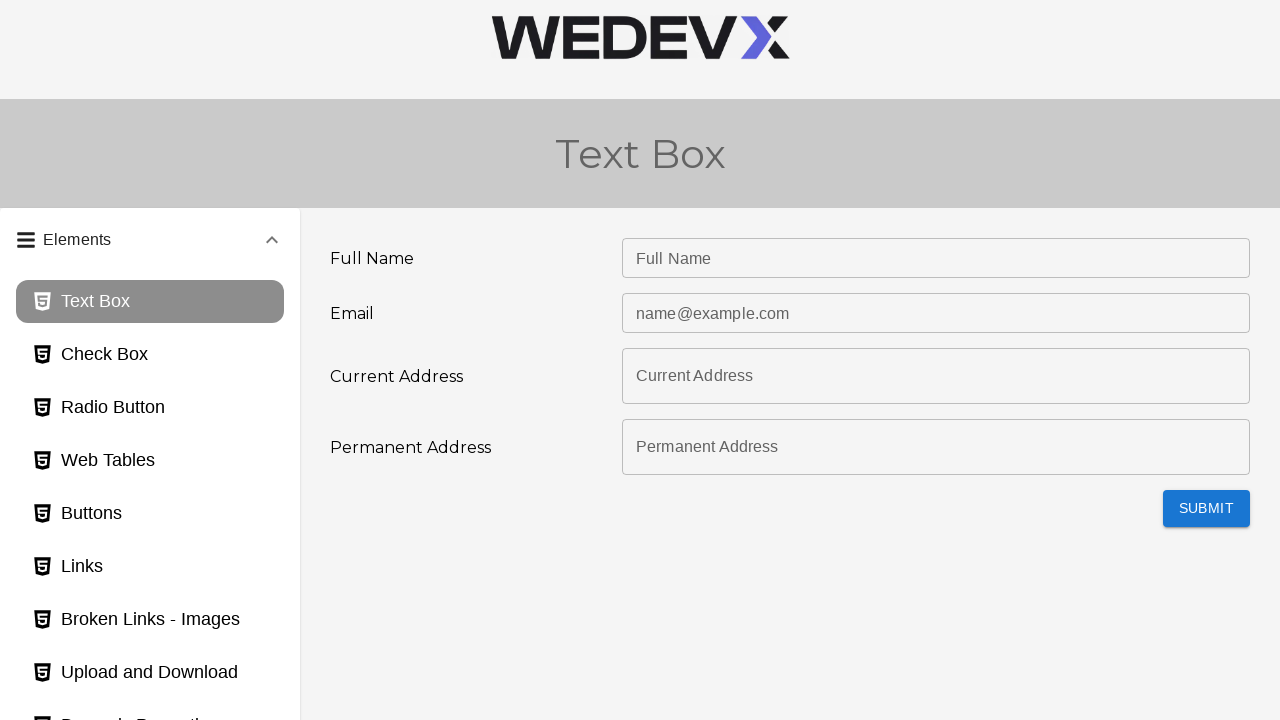

Clicked on the radio button page link at (150, 408) on #radioButton_page
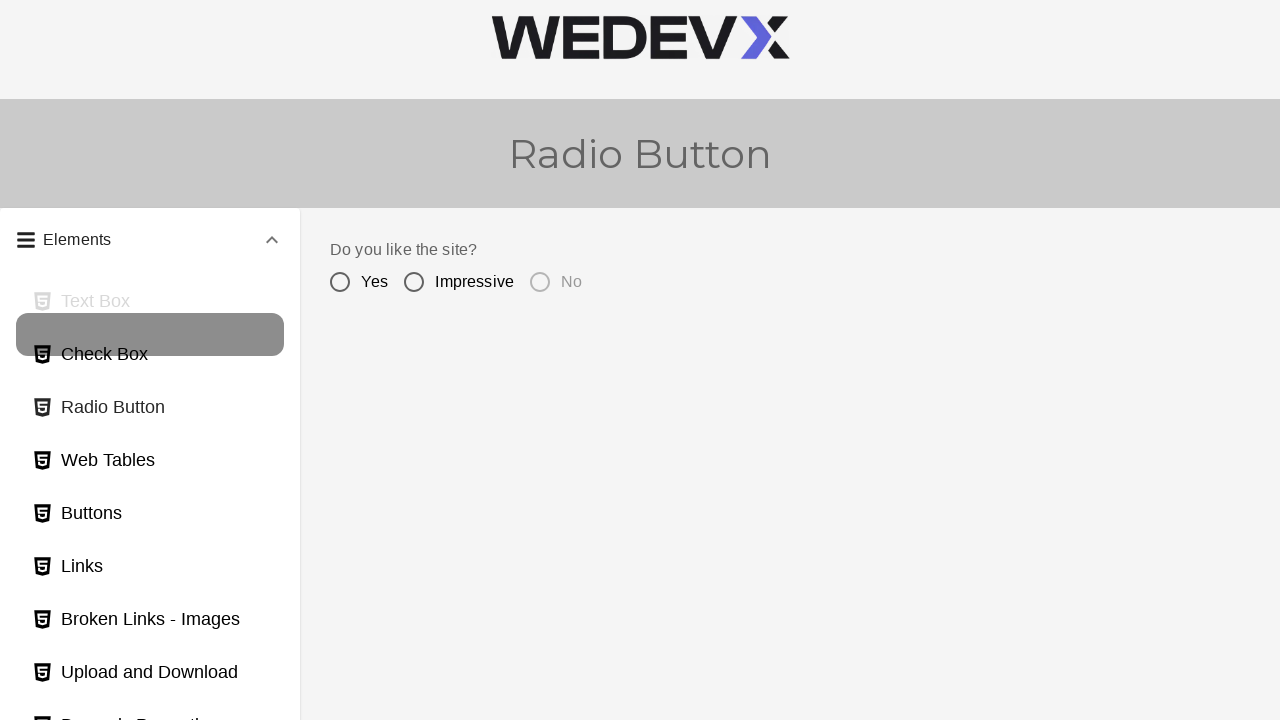

Clicked the 'Impressive' radio button option at (414, 282) on input[value='Impressive']
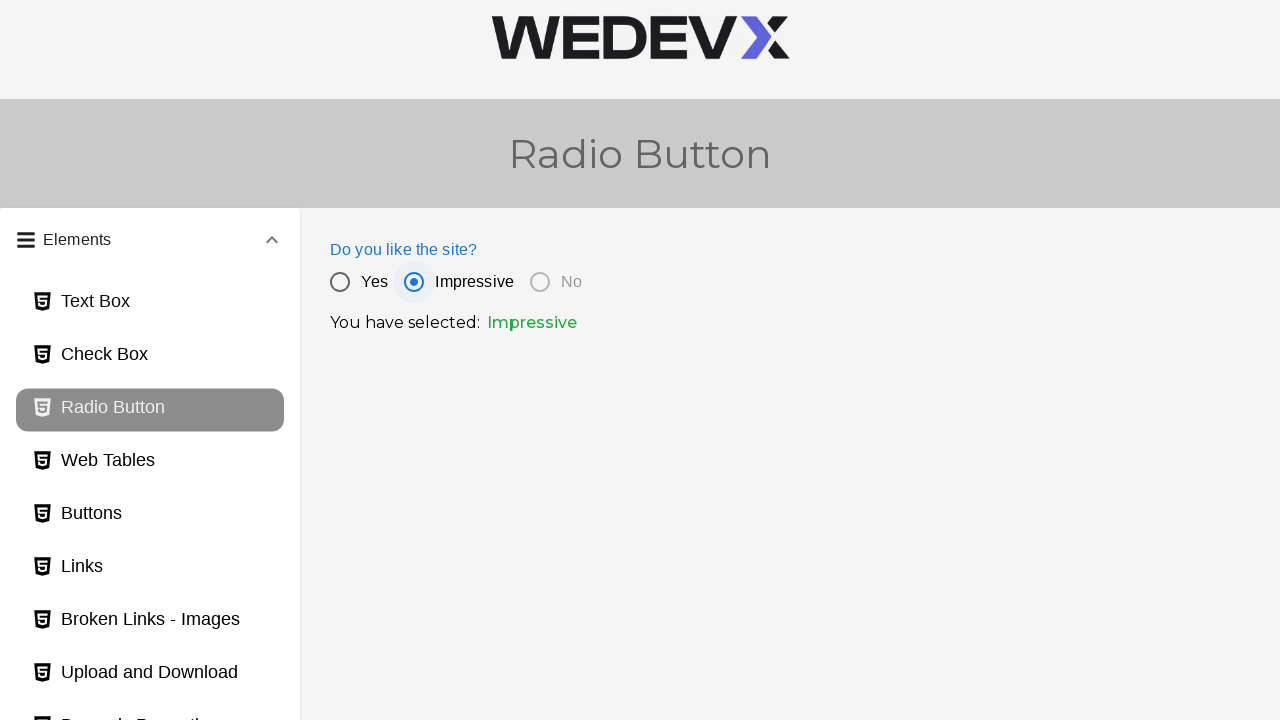

Verified that the 'Impressive' radio button is selected
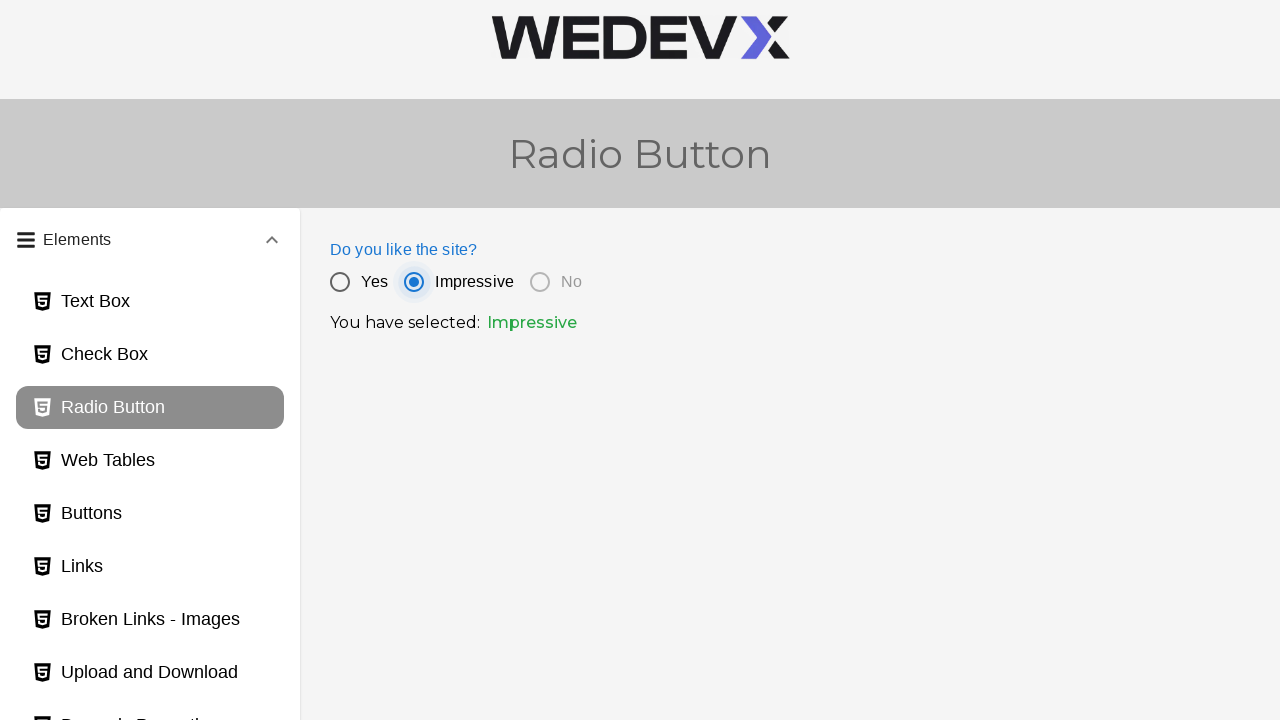

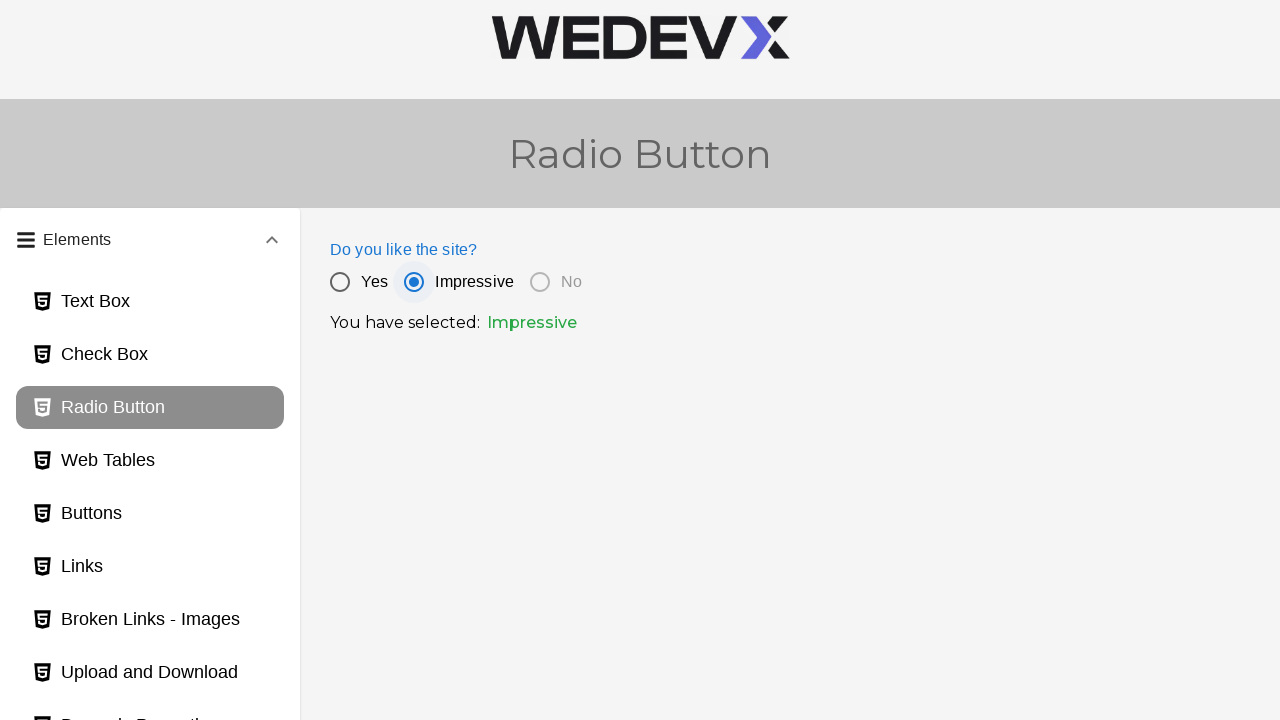